Tests radio button functionality by clicking through all radio buttons, then specifically selects Option 2

Starting URL: https://kristinek.github.io/site/examples/actions

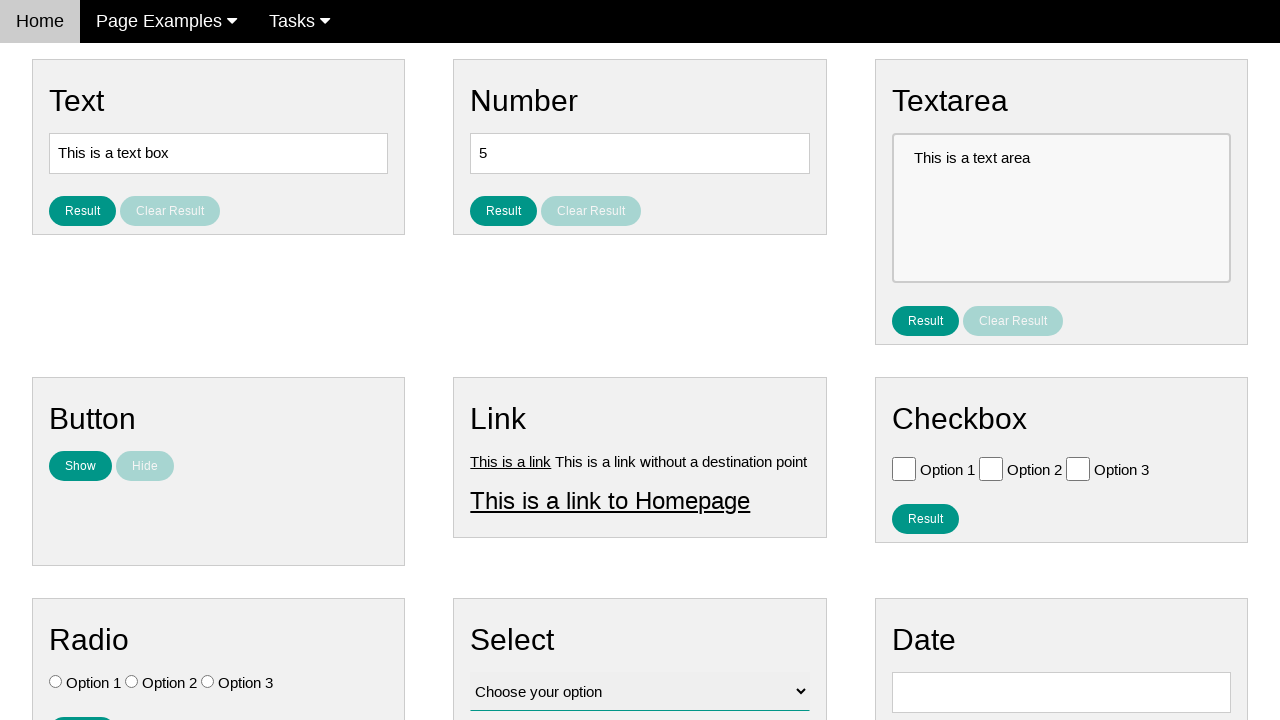

Located all radio buttons on the page
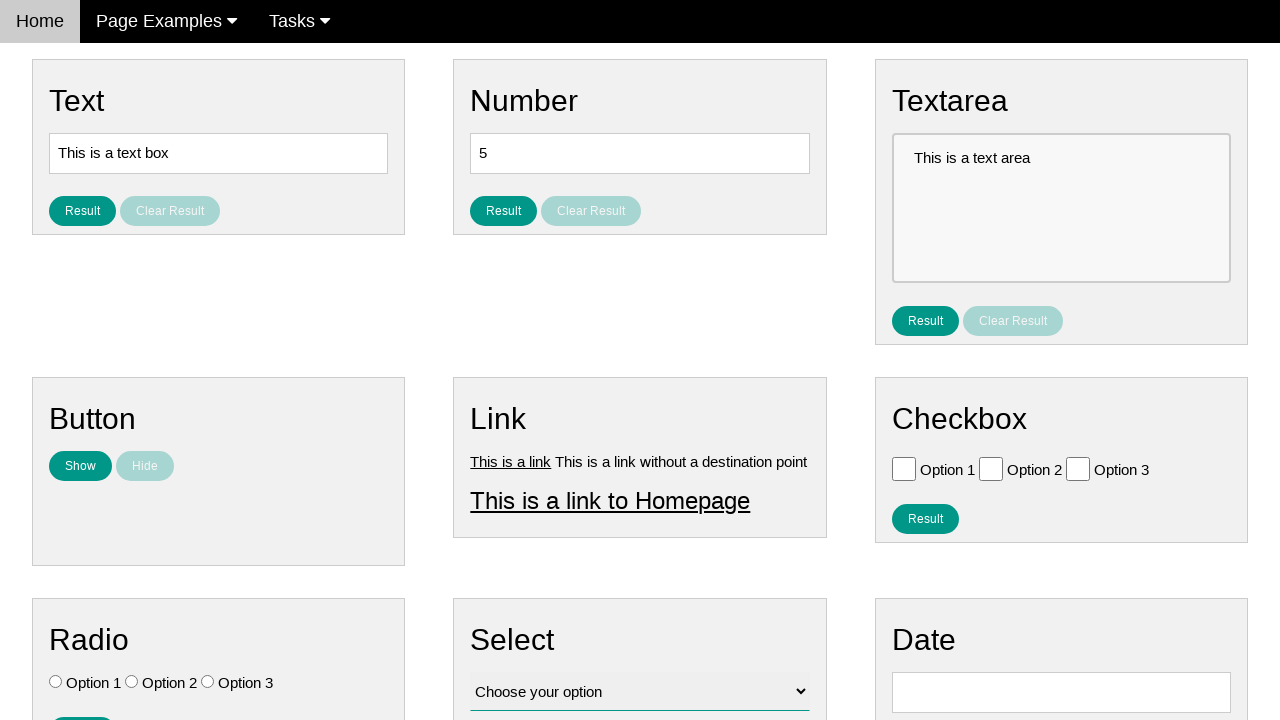

Found 3 radio buttons
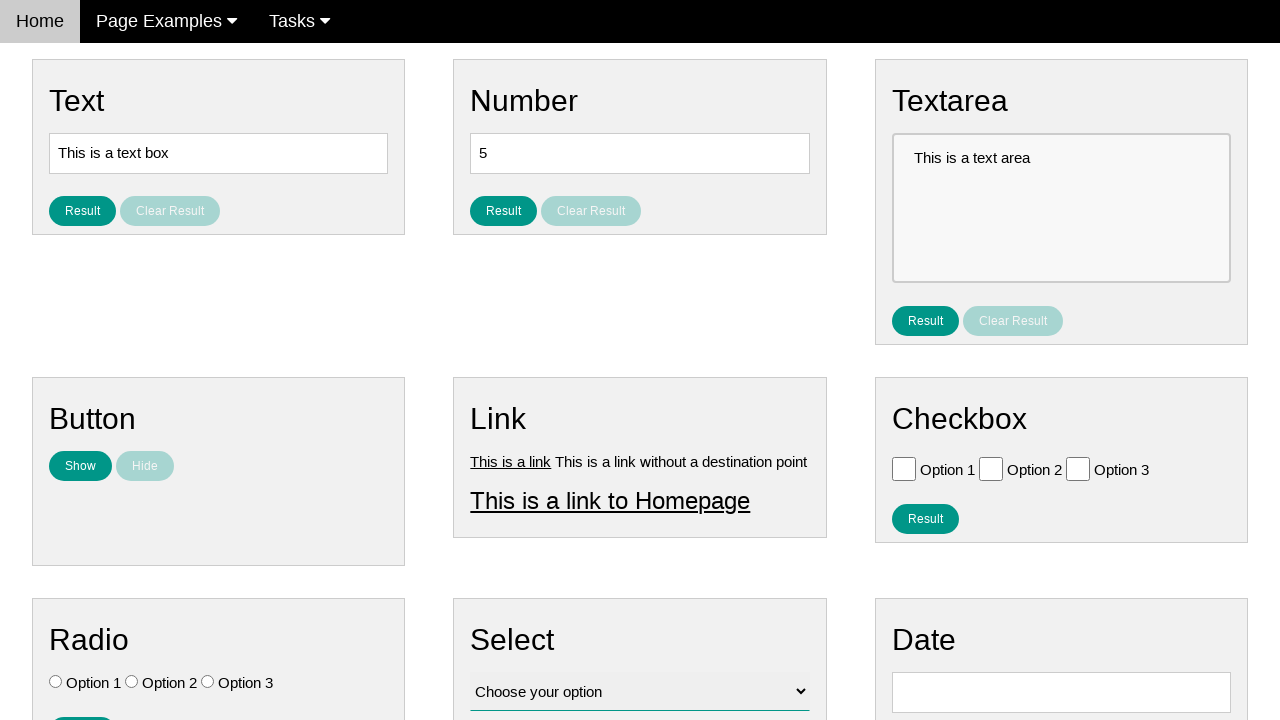

Clicked radio button 1 of 3 at (56, 682) on .w3-check[type='radio'] >> nth=0
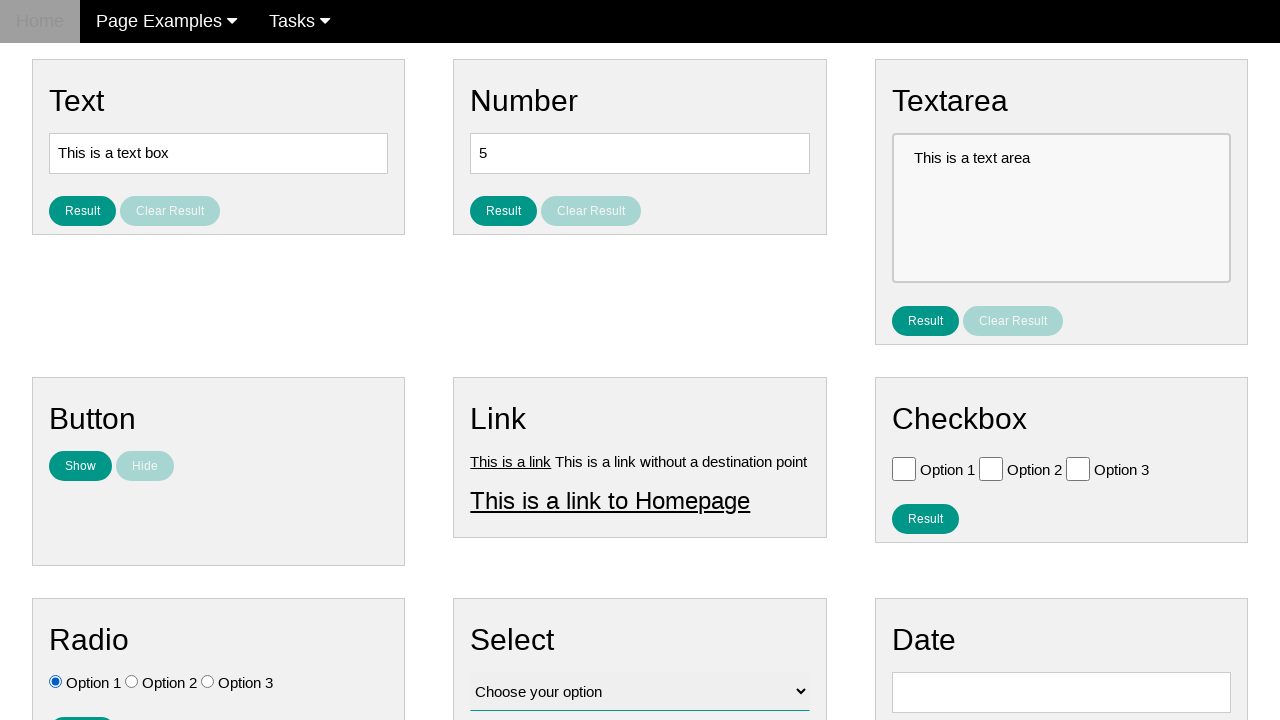

Clicked radio button 2 of 3 at (132, 682) on .w3-check[type='radio'] >> nth=1
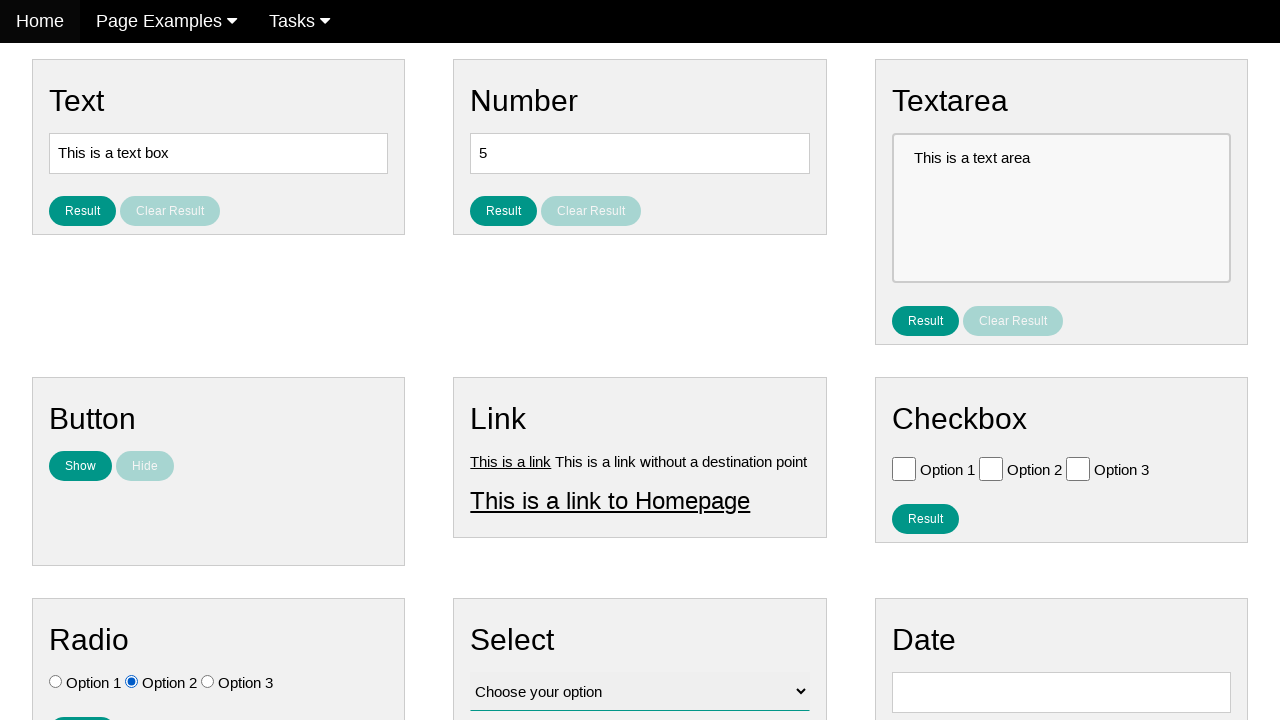

Clicked radio button 3 of 3 at (208, 682) on .w3-check[type='radio'] >> nth=2
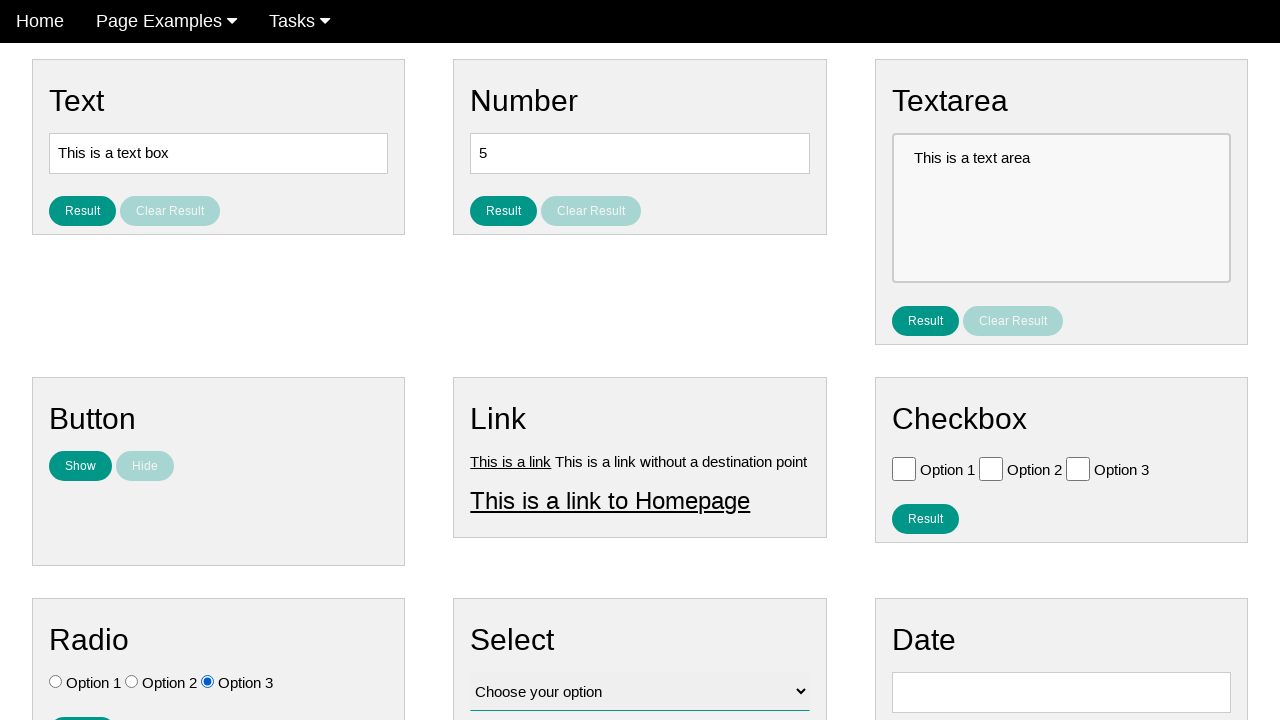

Selected Option 2 radio button at (132, 682) on .w3-check[value='Option 2'][type='radio']
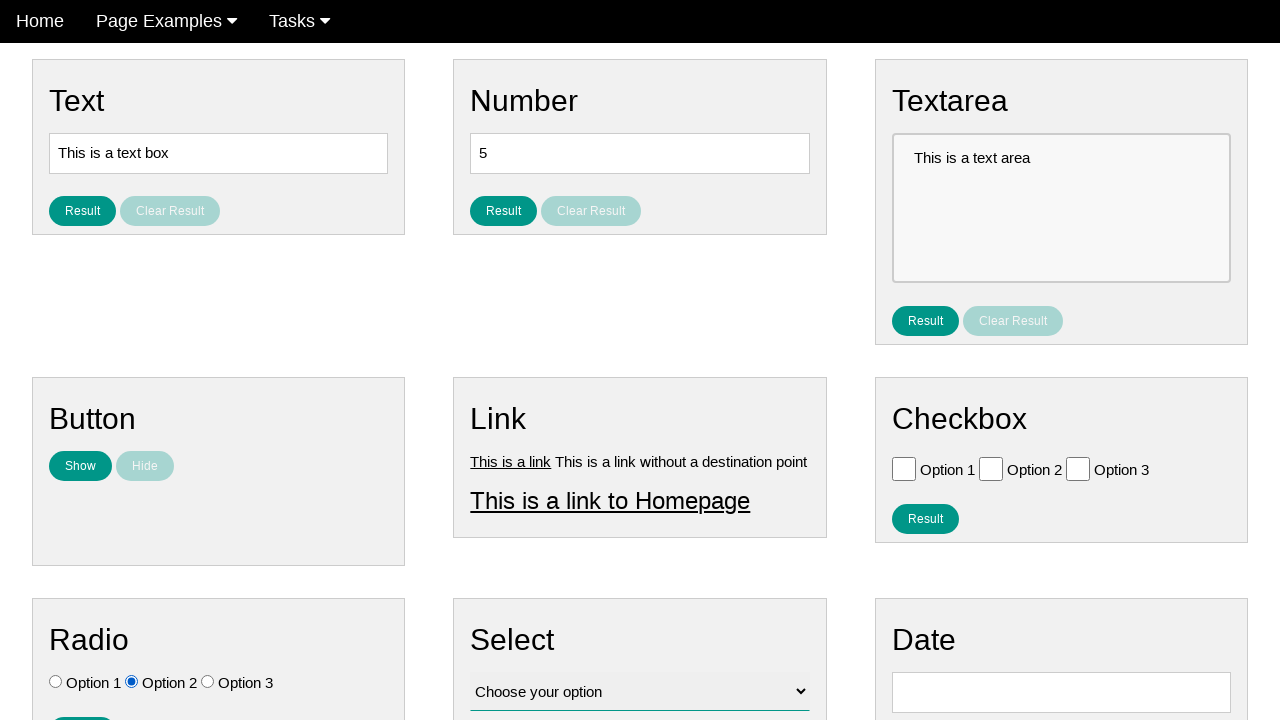

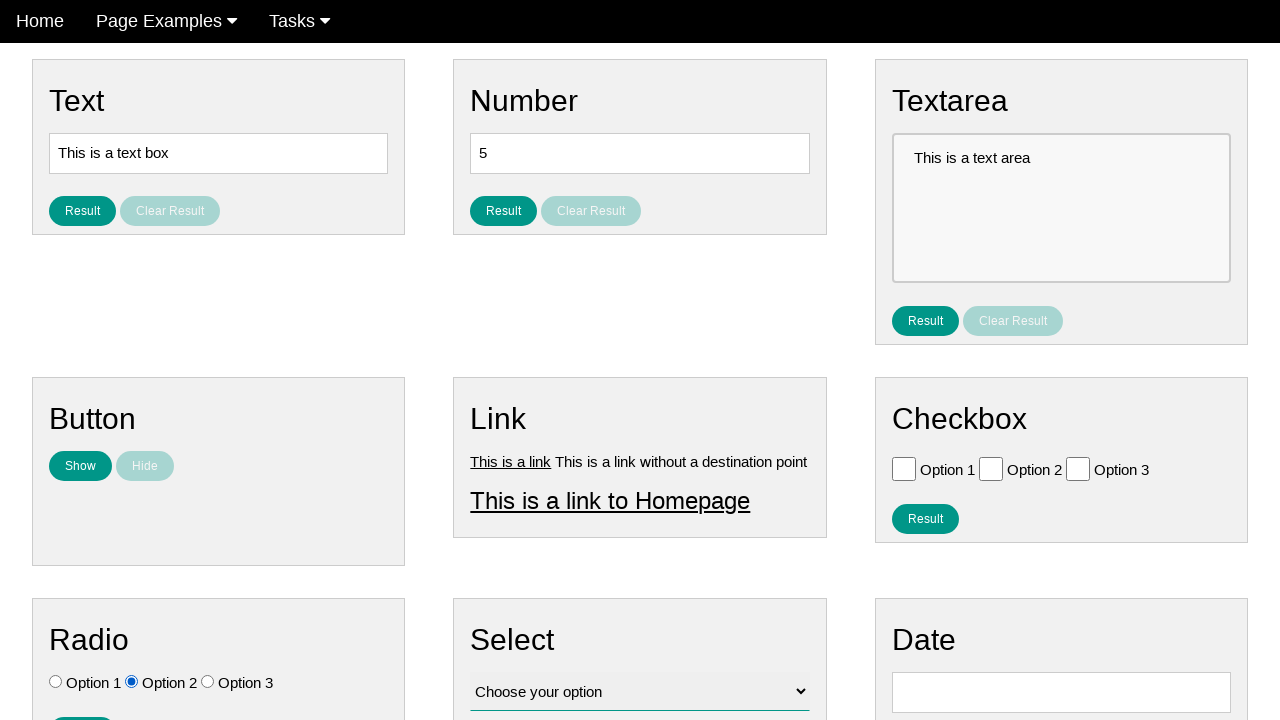